Tests a practice form by filling out all fields including personal information, date of birth, subjects, hobbies, address, and selecting state/city dropdowns before submitting.

Starting URL: https://demoqa.com/automation-practice-form

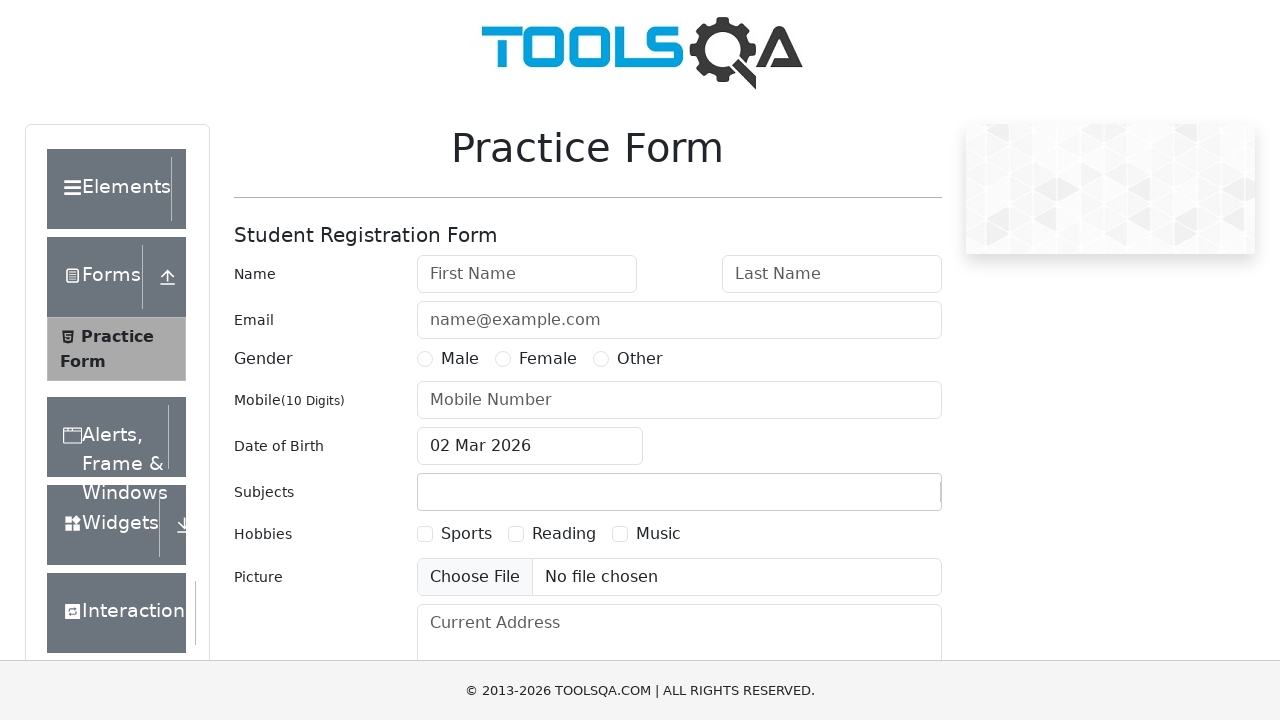

Filled first name field with 'Tomas' on internal:role=textbox[name="First Name"i]
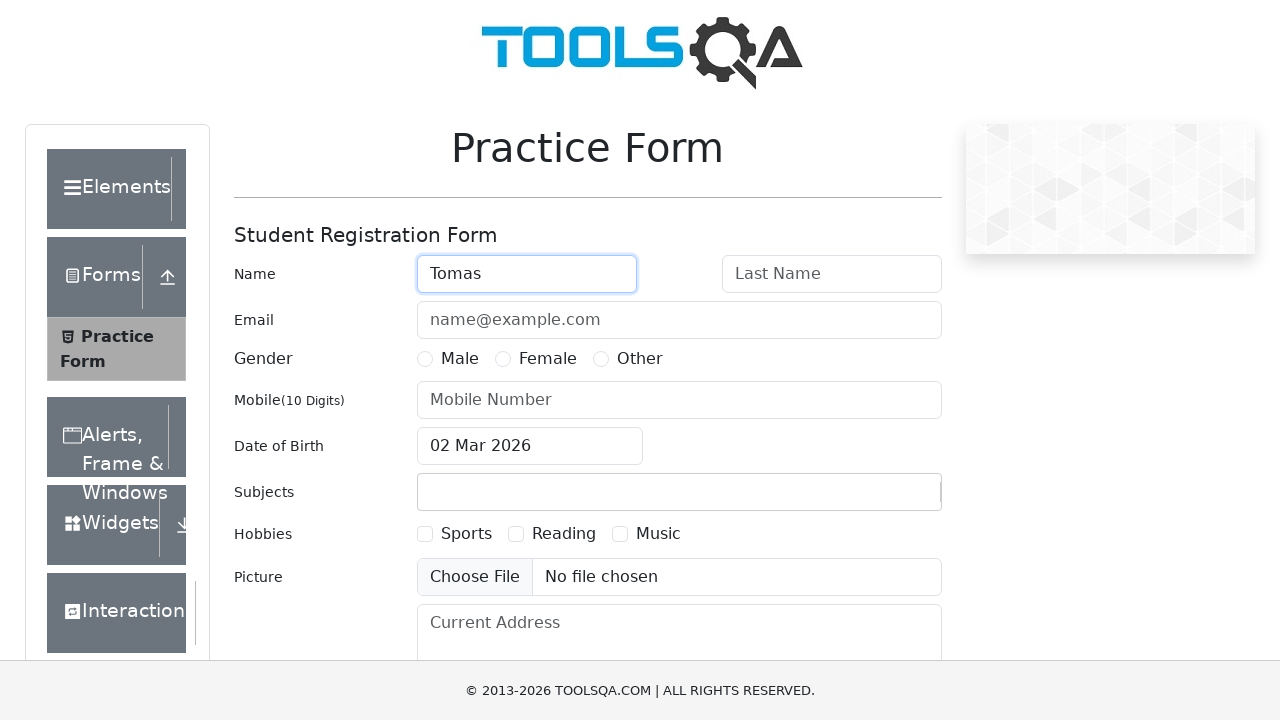

Filled last name field with 'Anderson' on internal:role=textbox[name="Last Name"i]
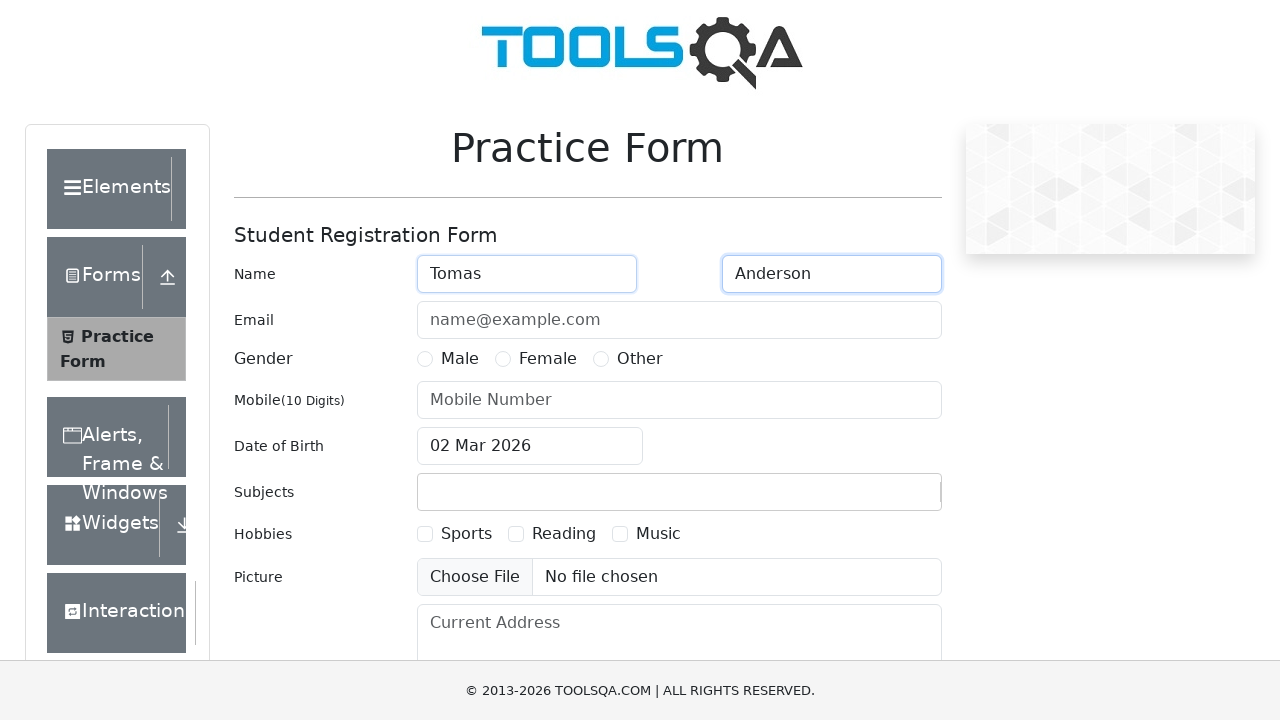

Filled email field with 'test301@mail.com' on internal:attr=[placeholder="name@example.com"i]
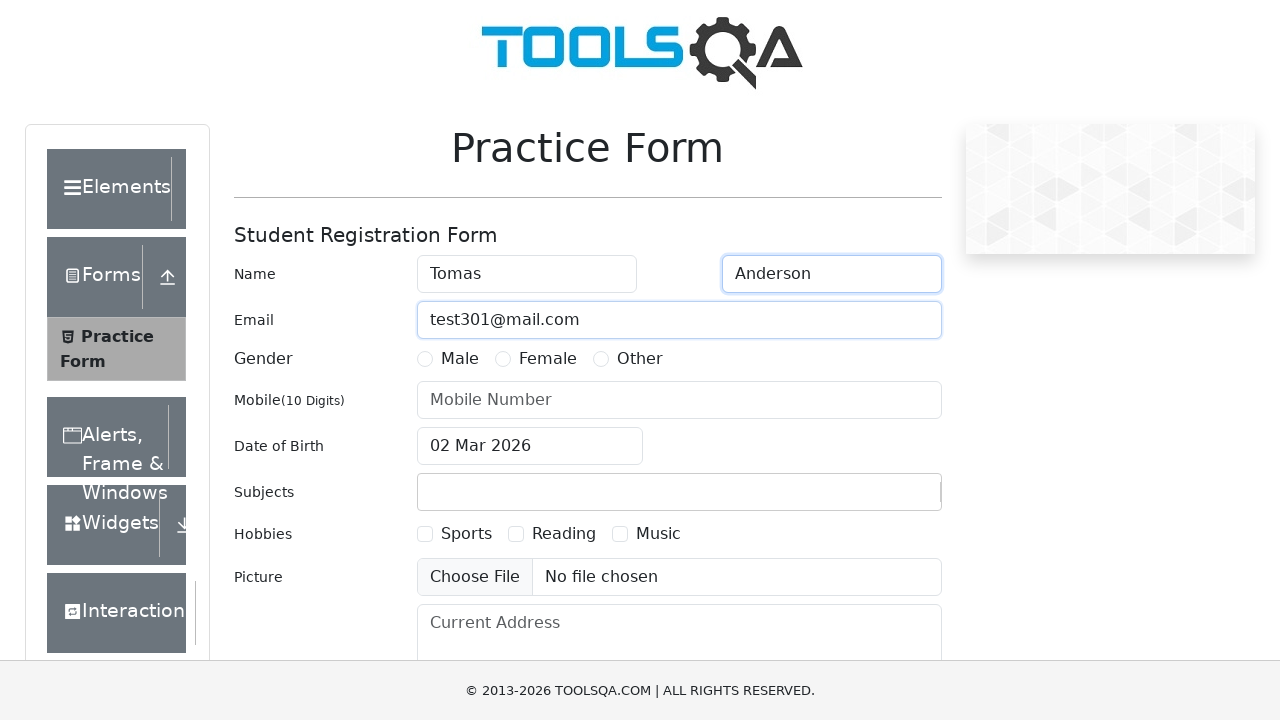

Selected gender radio button at (425, 359) on #gender-radio-1
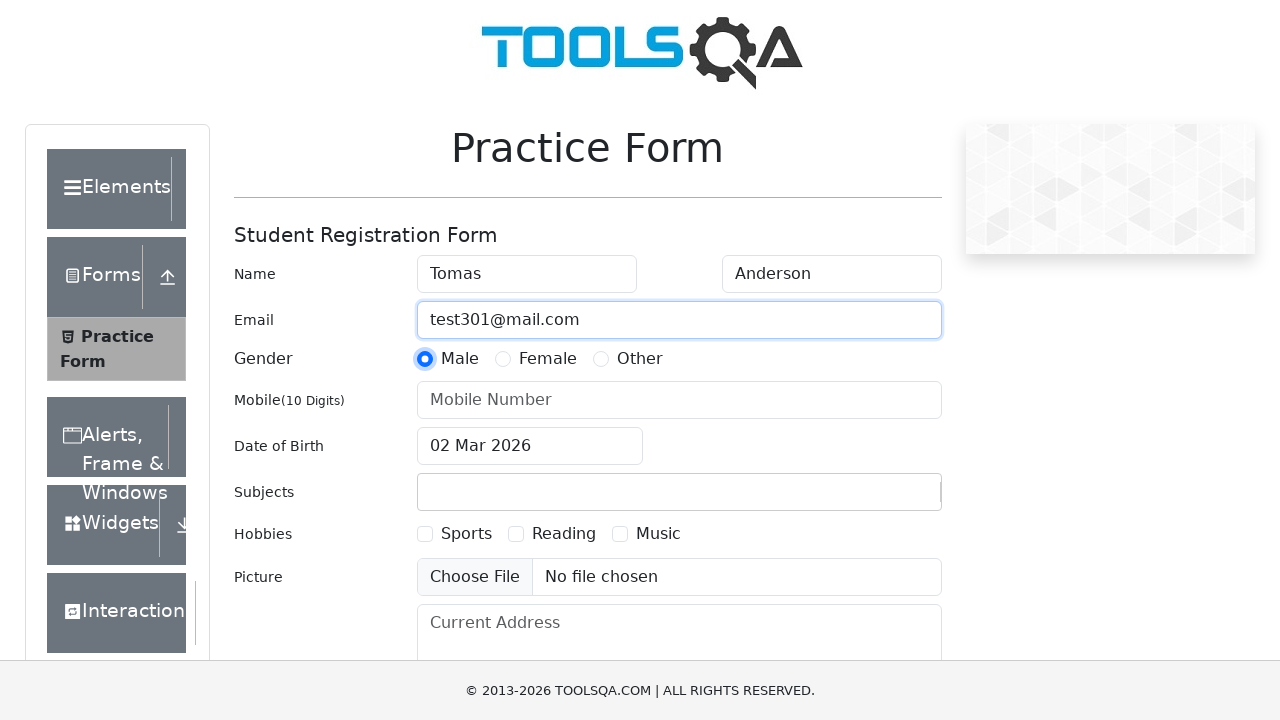

Filled mobile number field with '7123456789' on internal:attr=[placeholder="Mobile Number"i]
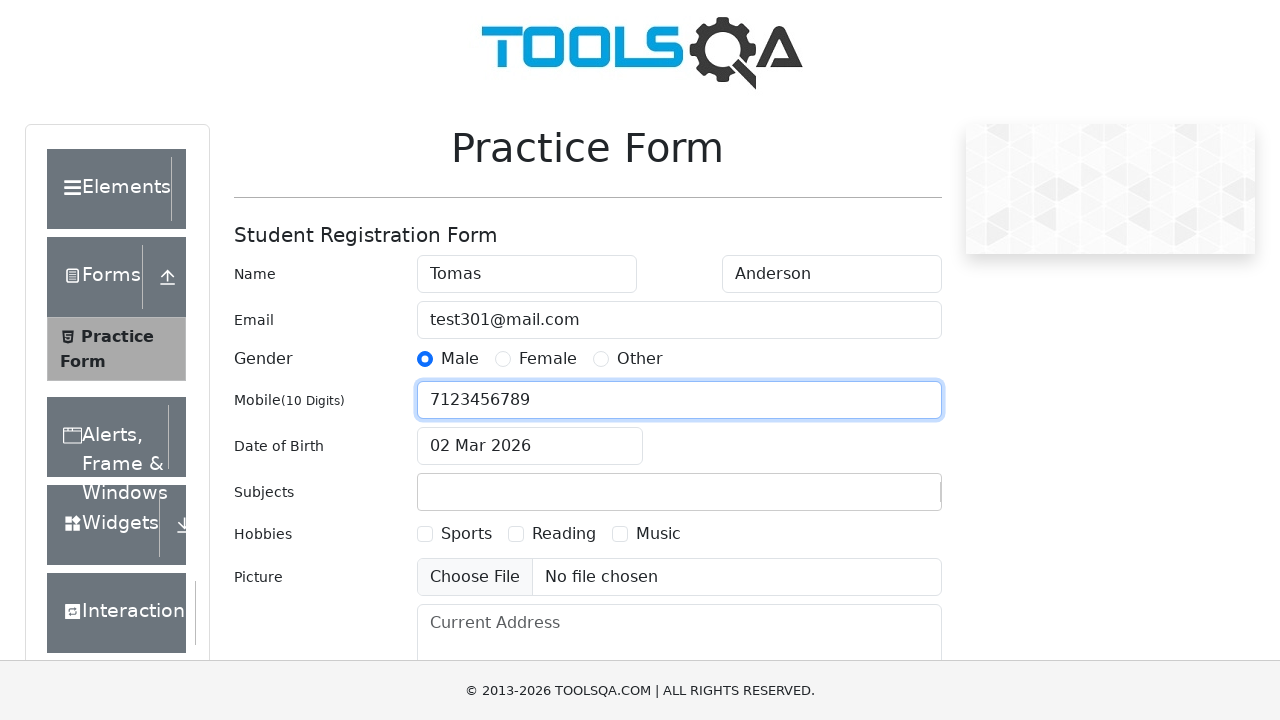

Clicked date of birth field to open date picker at (530, 446) on #dateOfBirthInput
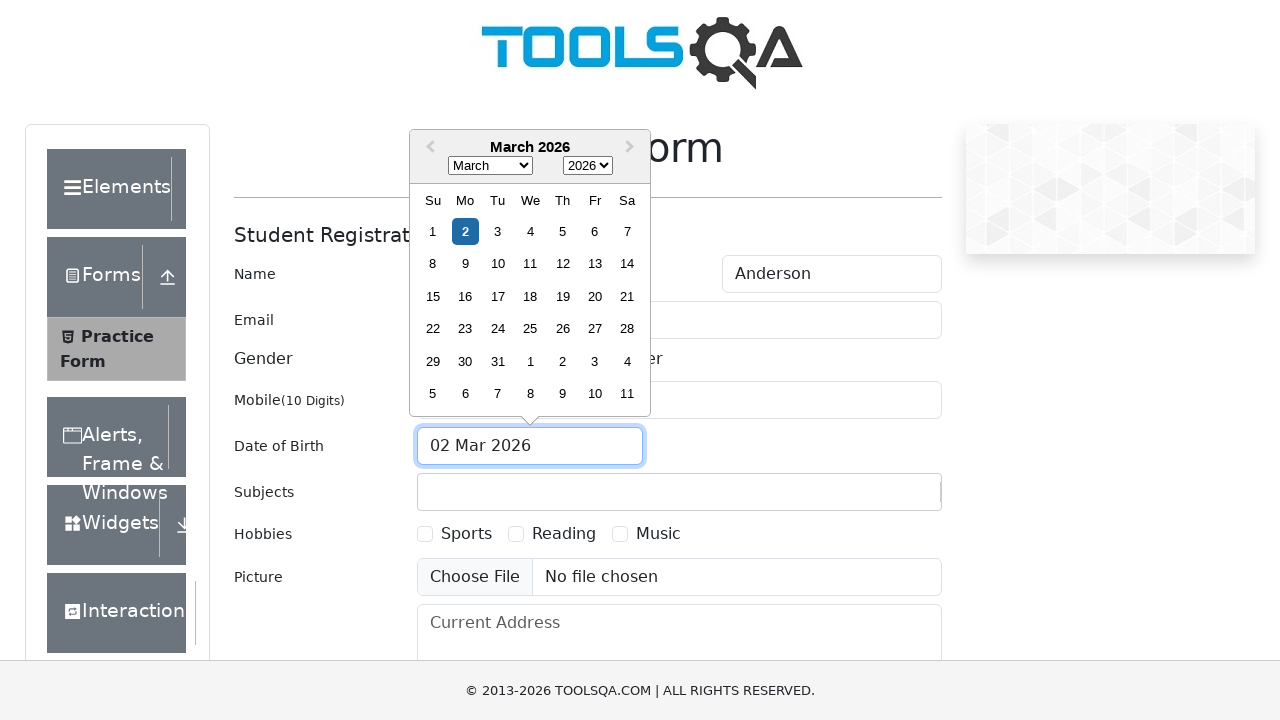

Selected 'January' from month dropdown on .react-datepicker__month-select
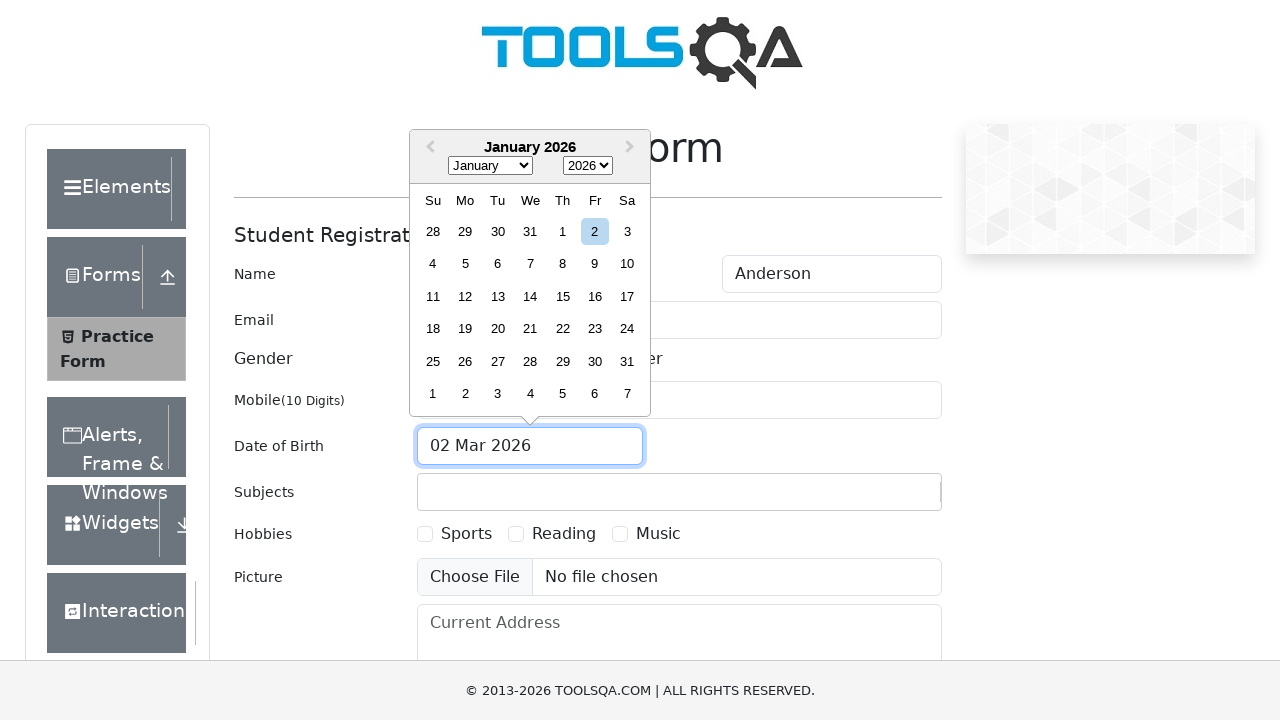

Selected '2000' from year dropdown on .react-datepicker__year-select
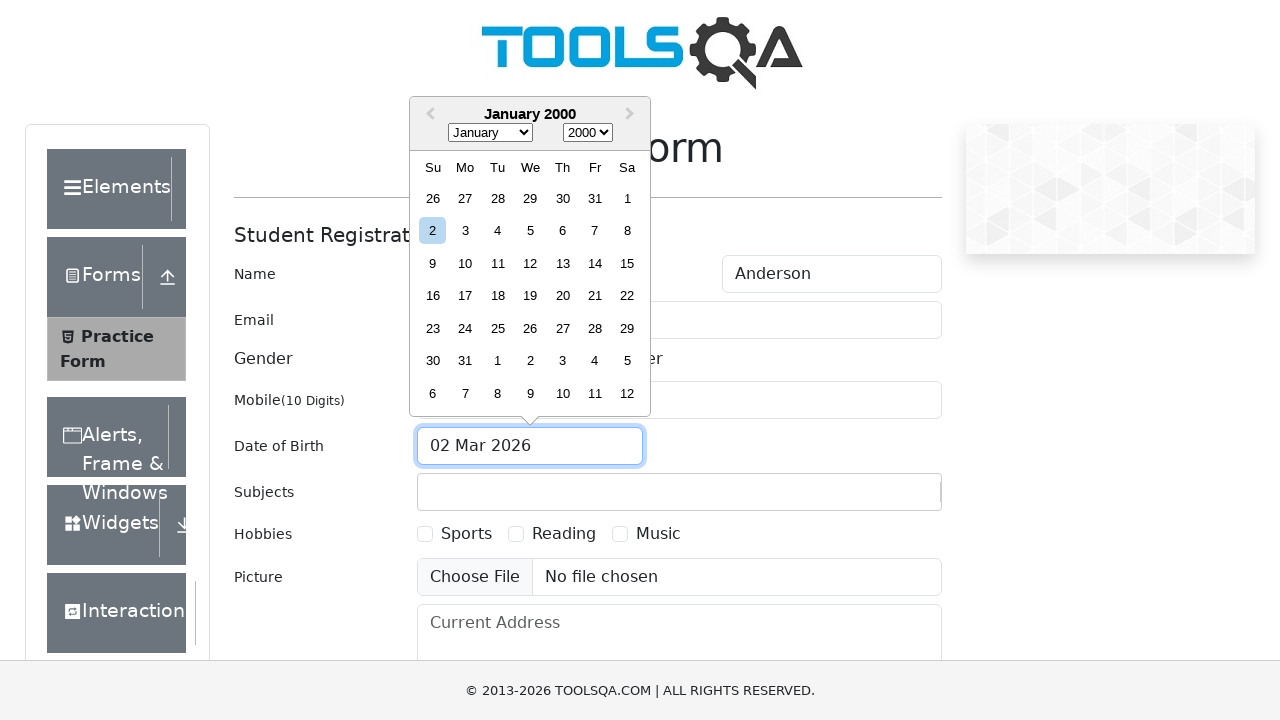

Selected day 1st from date picker (January 1st, 2000) at (627, 198) on [aria-label='Choose Saturday, January 1st, 2000']
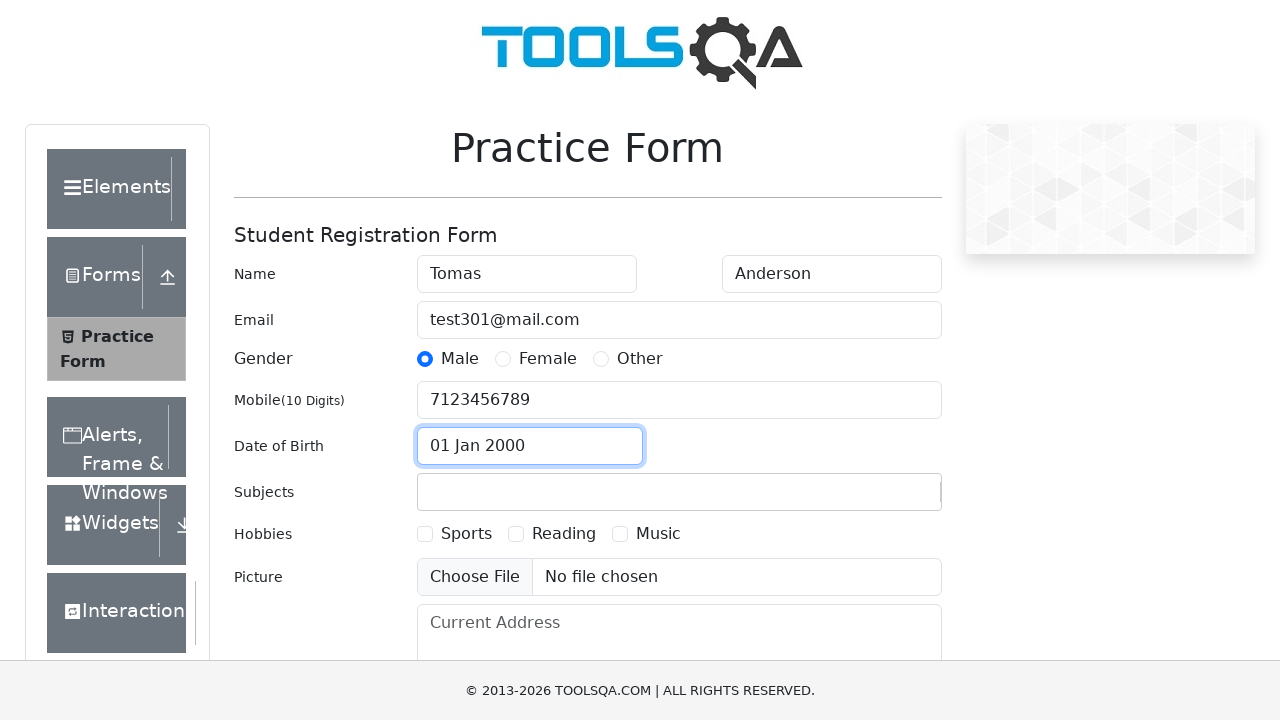

Filled subjects field with 'ma' on #subjectsInput
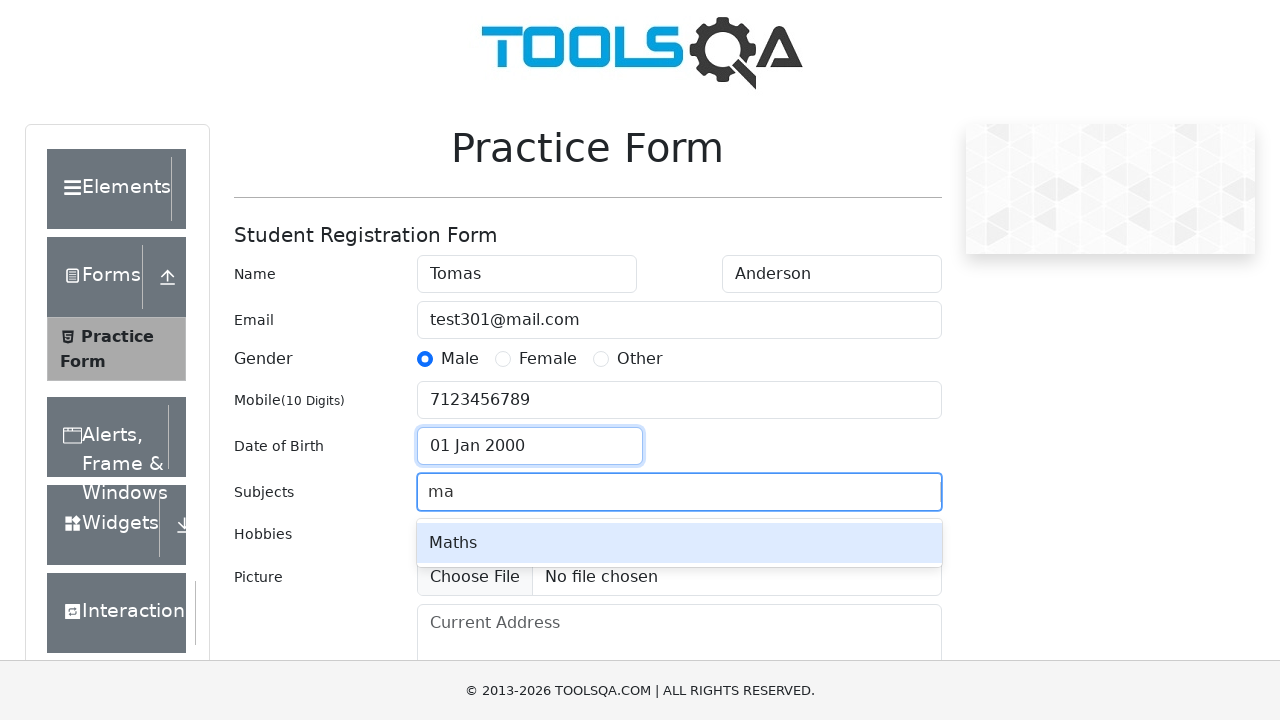

Pressed Enter to confirm subject selection on #subjectsInput
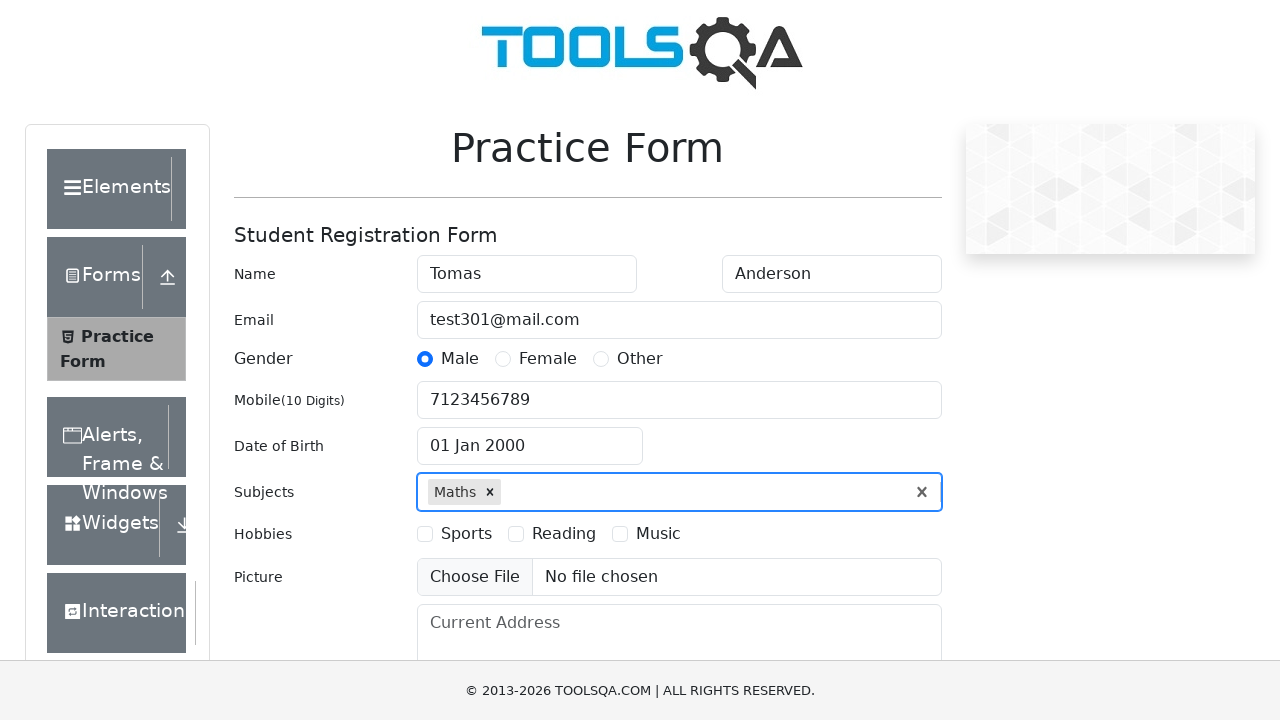

Checked first hobbies checkbox at (466, 534) on [for='hobbies-checkbox-1']
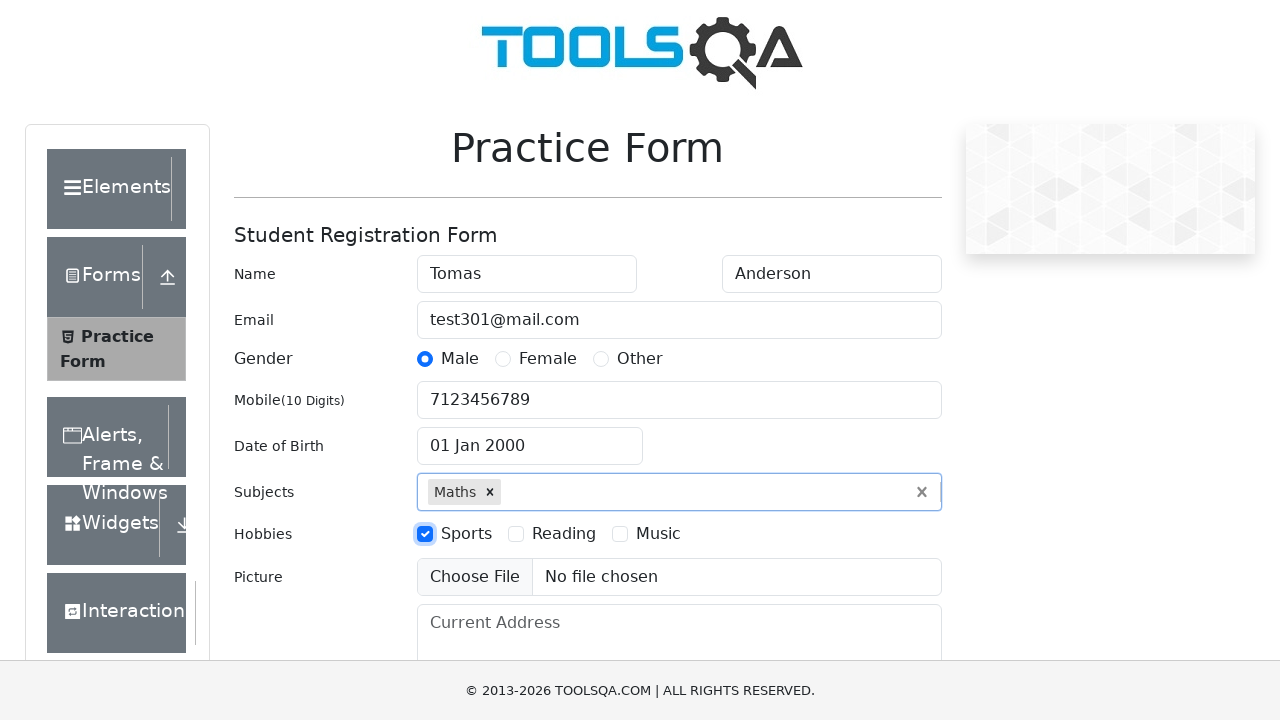

Checked third hobbies checkbox at (658, 534) on [for='hobbies-checkbox-3']
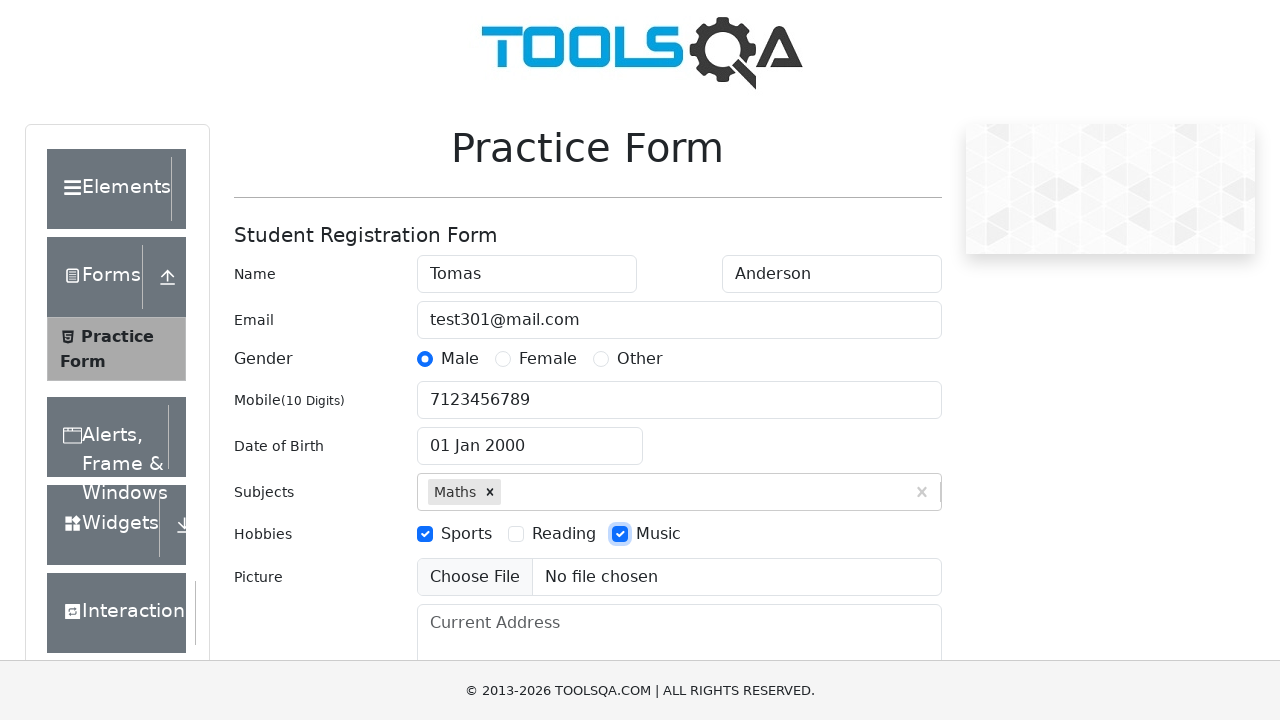

Filled current address field with 'Test' on internal:role=textbox[name="Current Address"i]
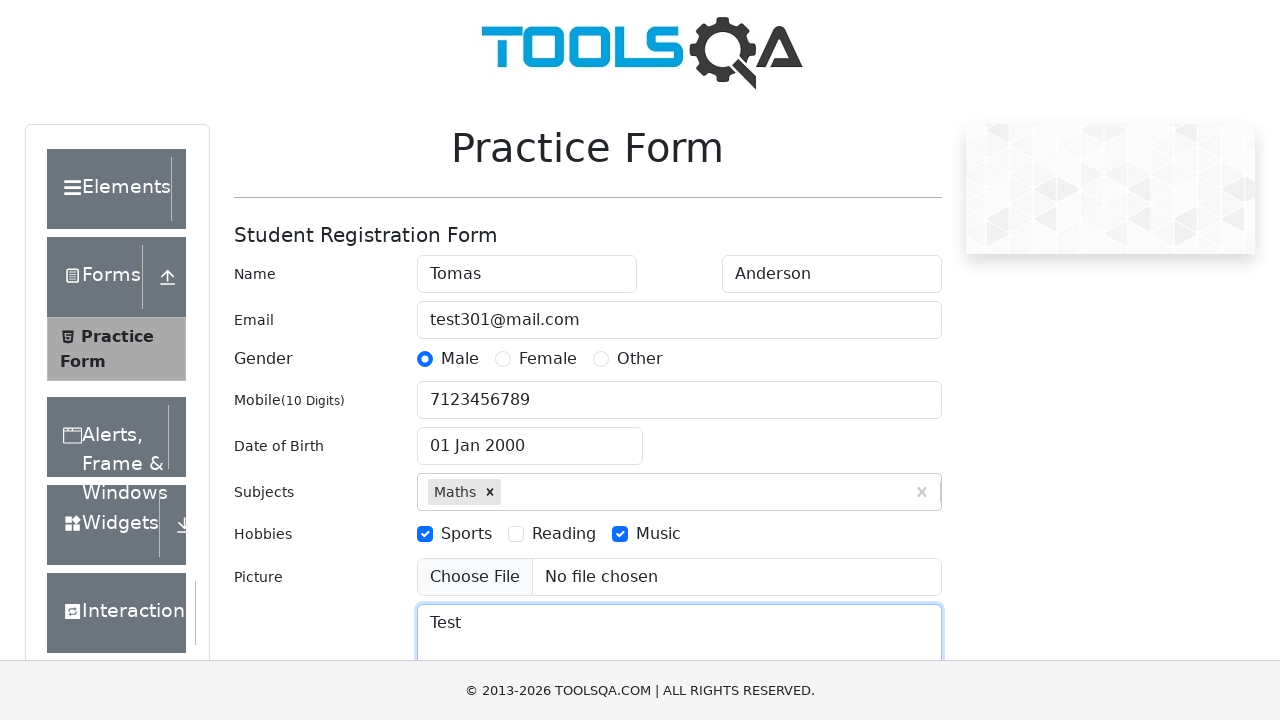

Clicked state dropdown to open options at (527, 437) on #state
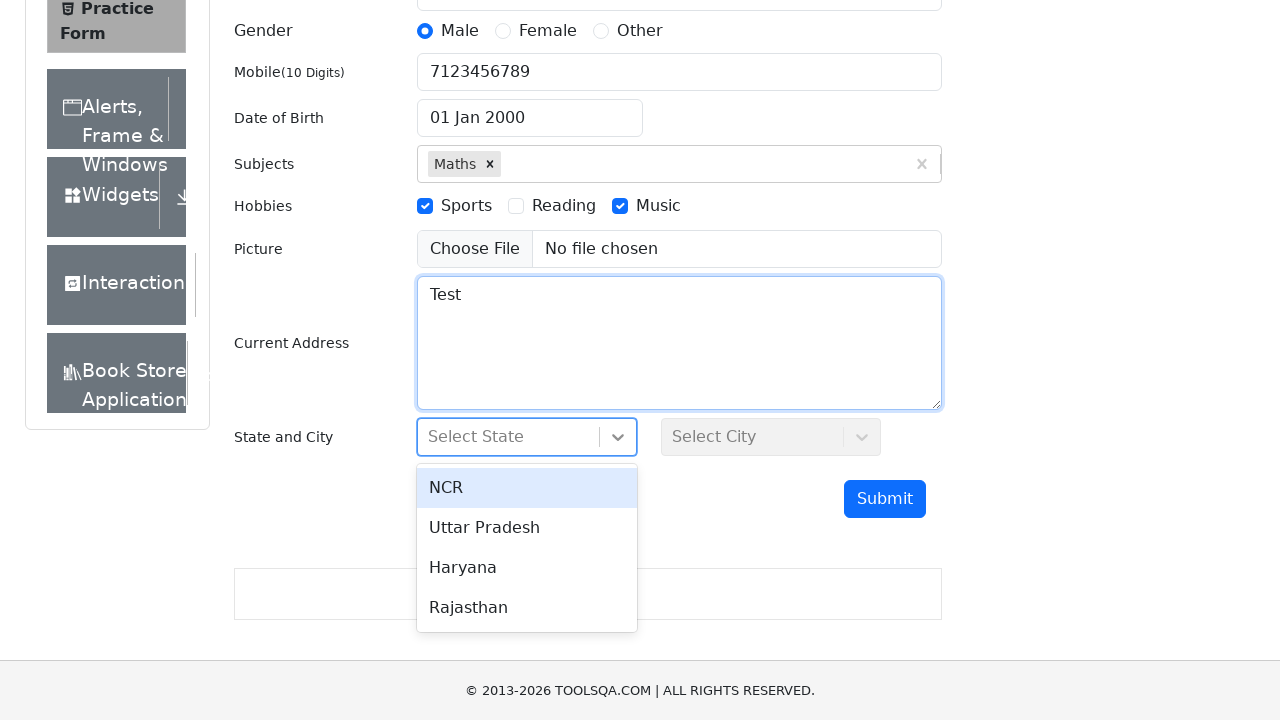

Selected state from dropdown (option 3) at (527, 608) on #react-select-3-option-3
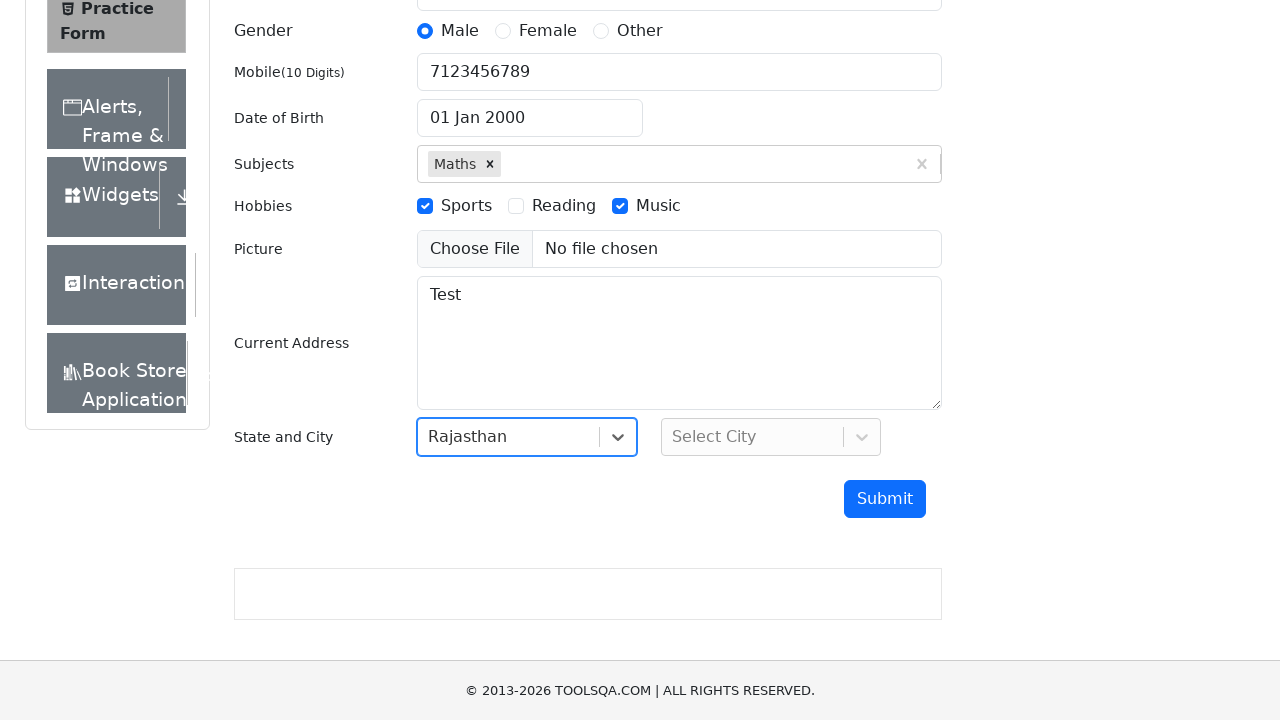

Clicked city dropdown to open options at (771, 437) on #city
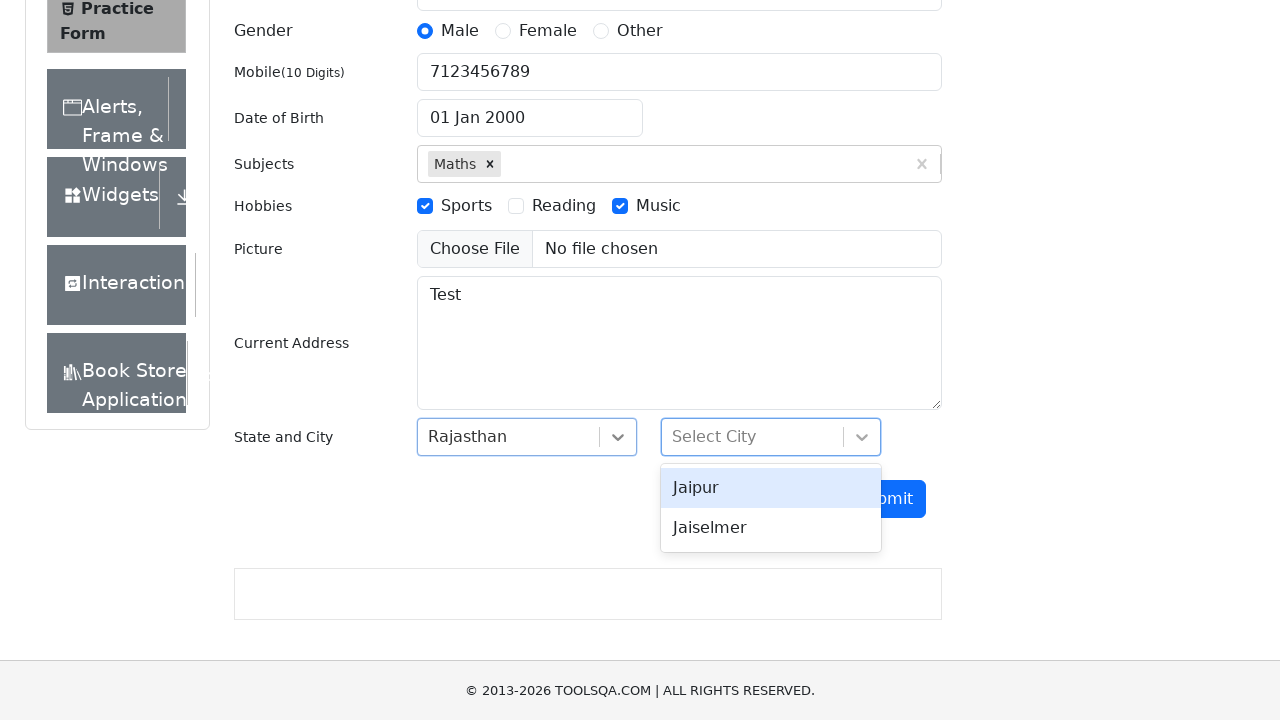

Selected city from dropdown (option 1) at (771, 528) on #react-select-4-option-1
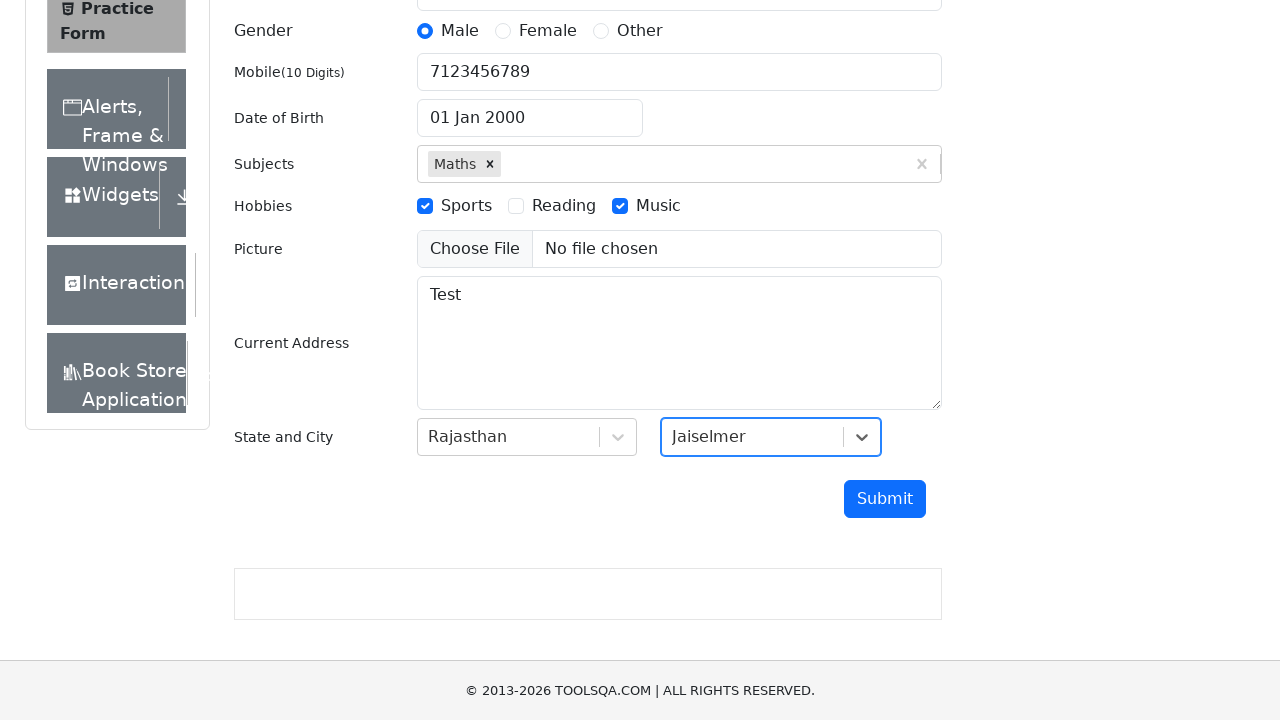

Clicked submit button to submit the practice form at (885, 499) on #submit
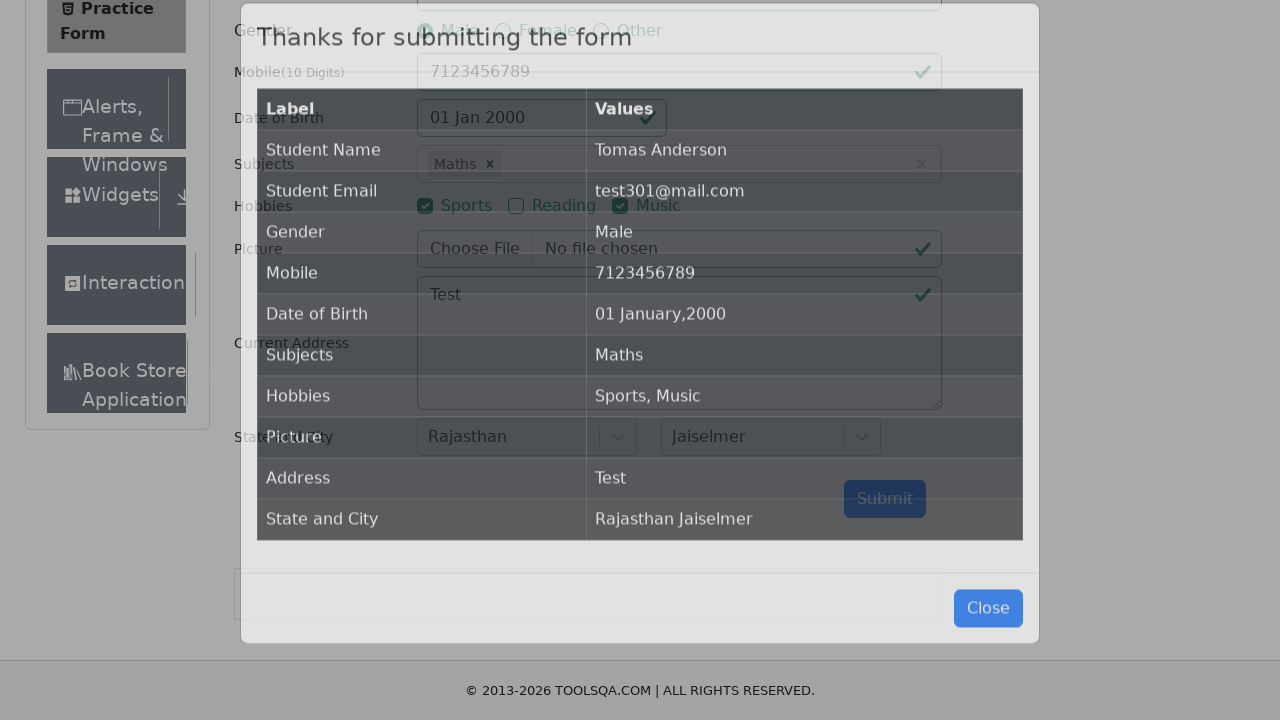

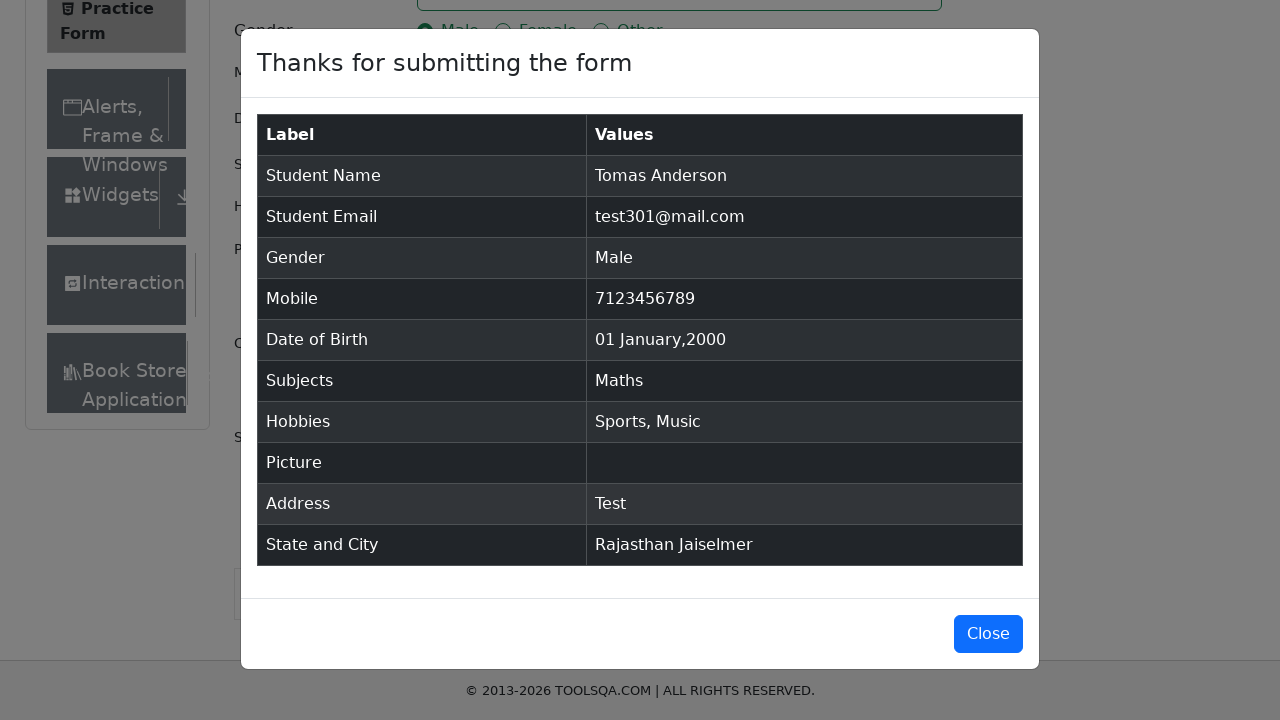